Navigates to the main page, clicks the 11th link in the list, and verifies it leads to the Drag and Drop page

Starting URL: https://the-internet.herokuapp.com

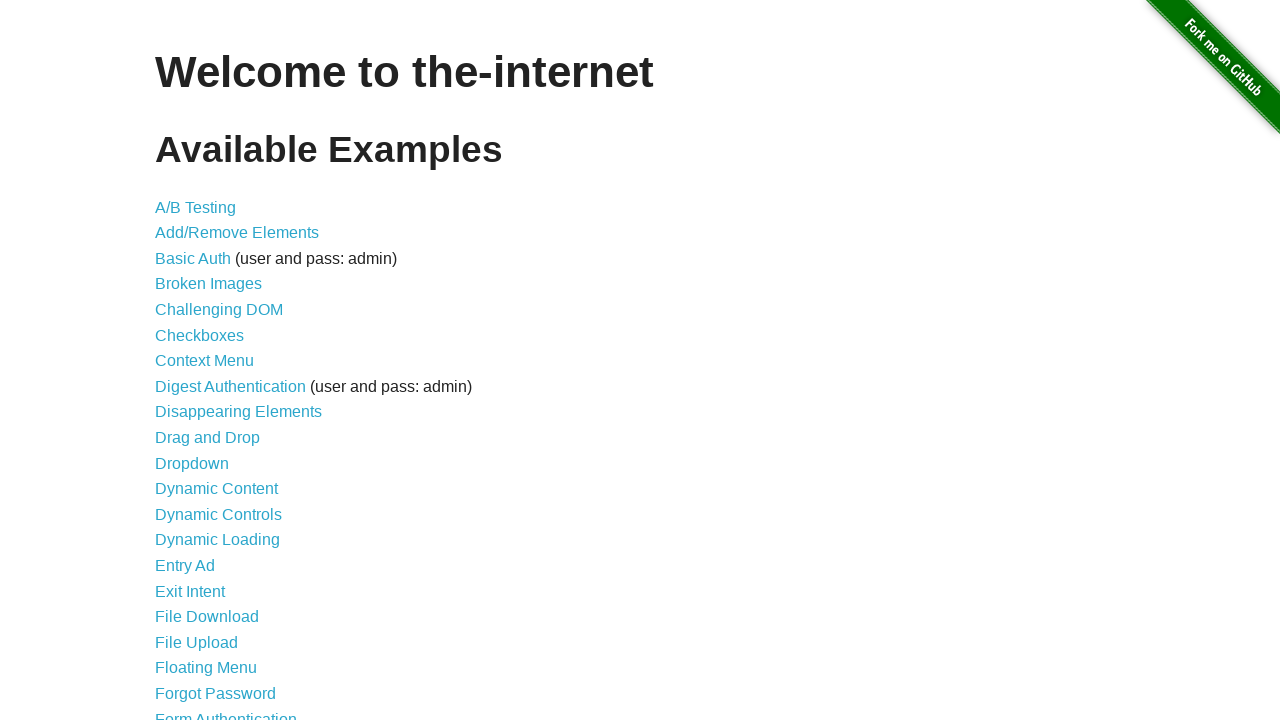

Navigated to the main page
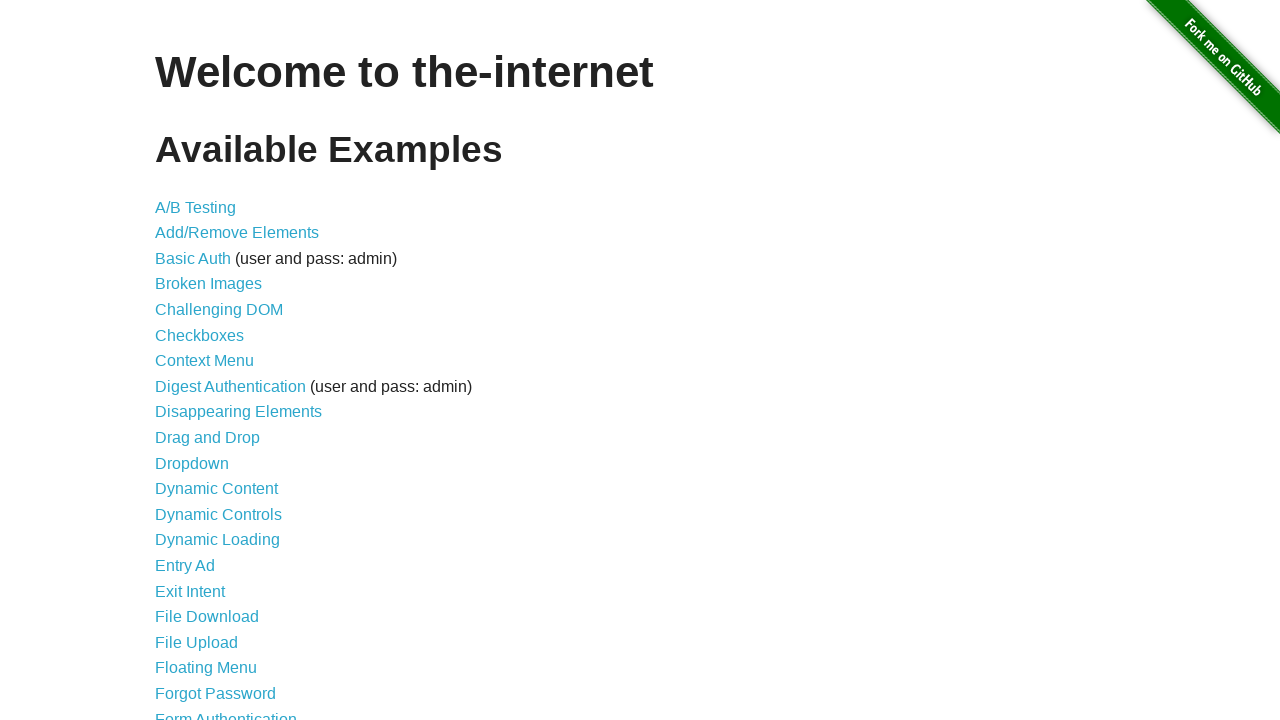

Located all links on the page
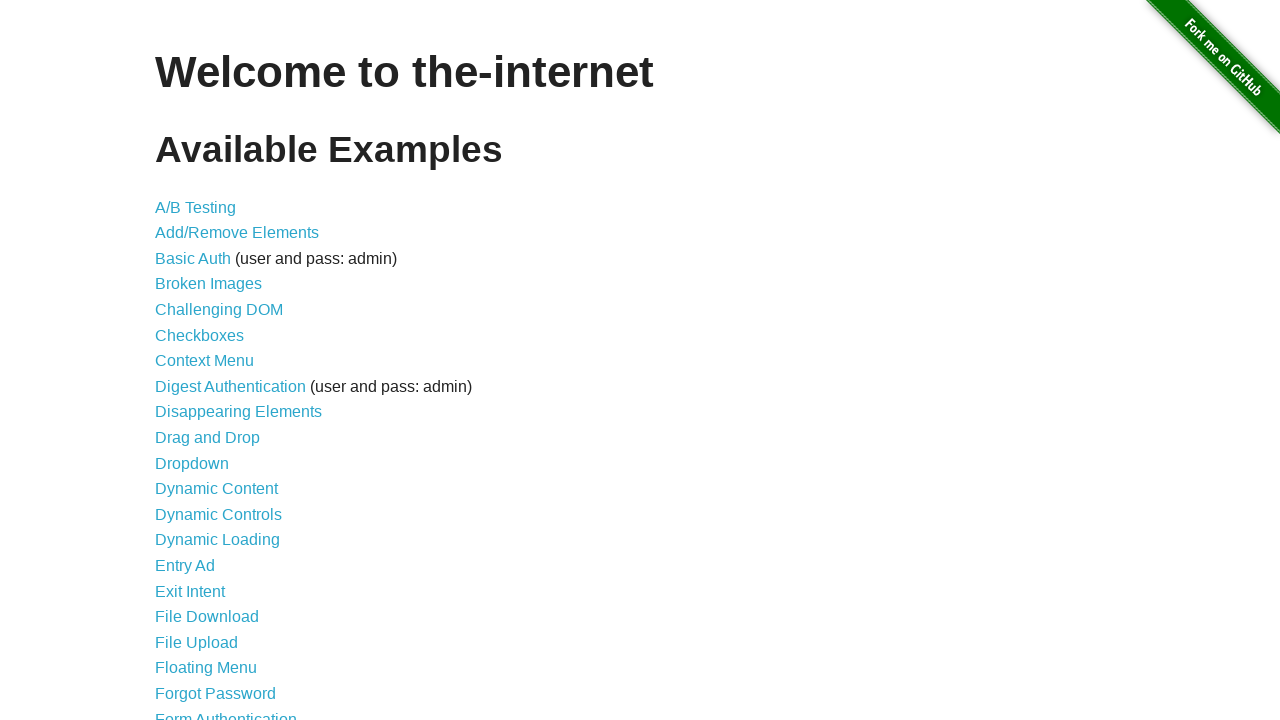

Clicked the 11th link in the list at (208, 438) on a >> nth=10
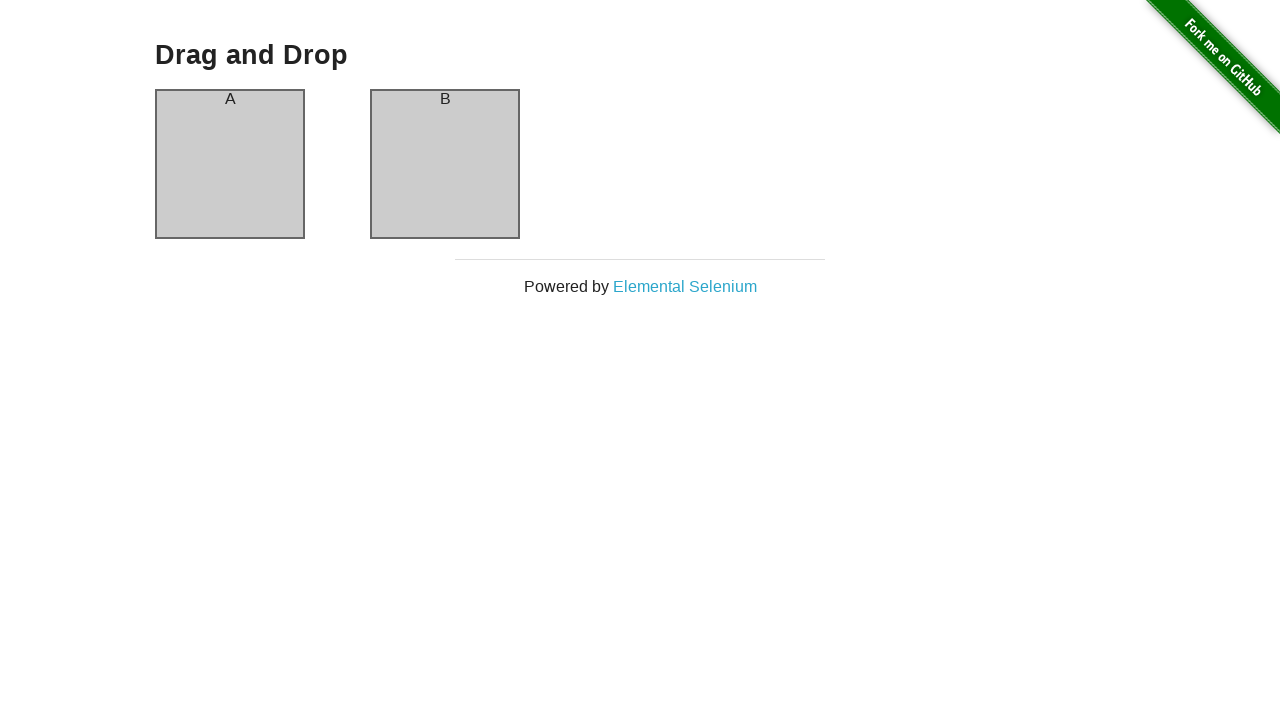

Located the page heading element
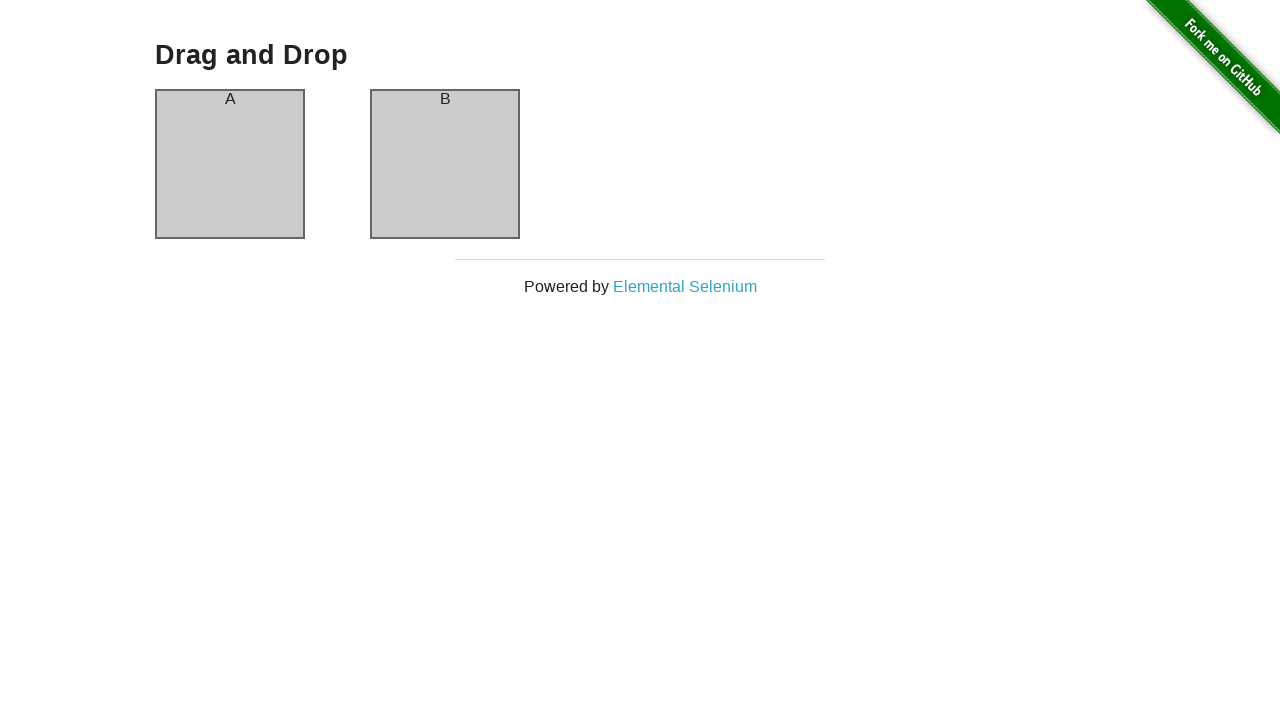

Verified page heading is 'Drag and Drop'
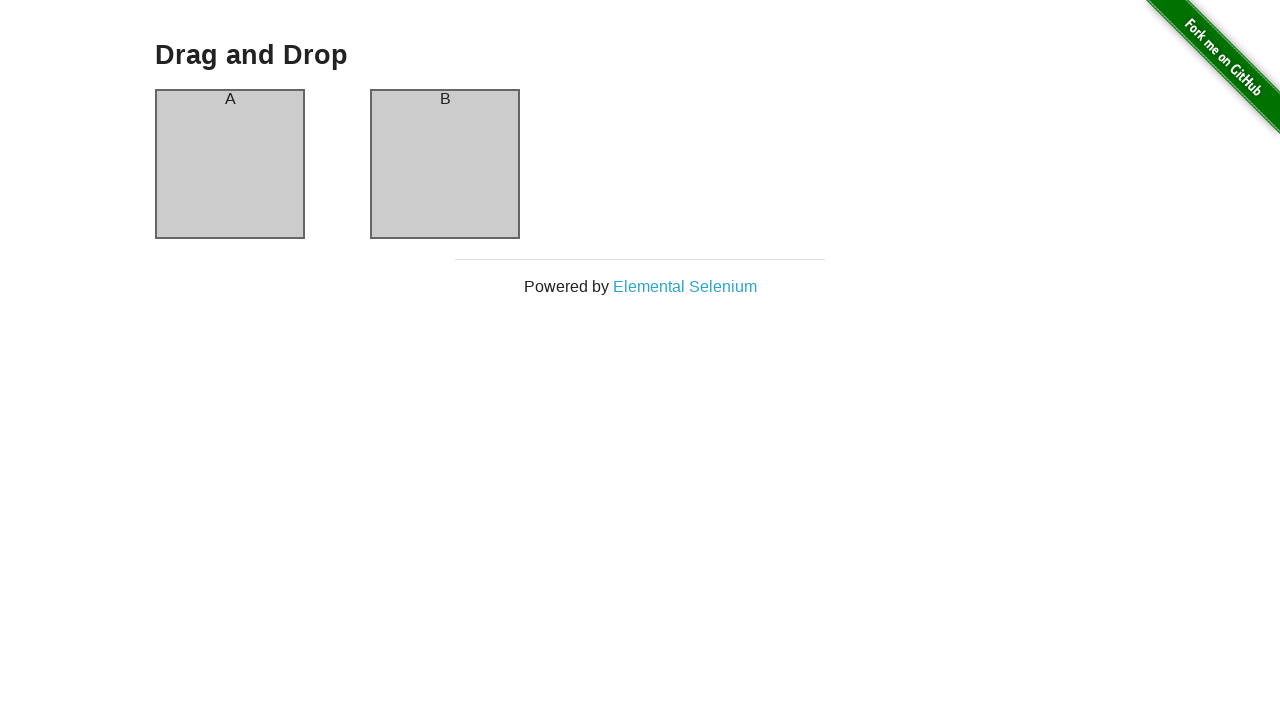

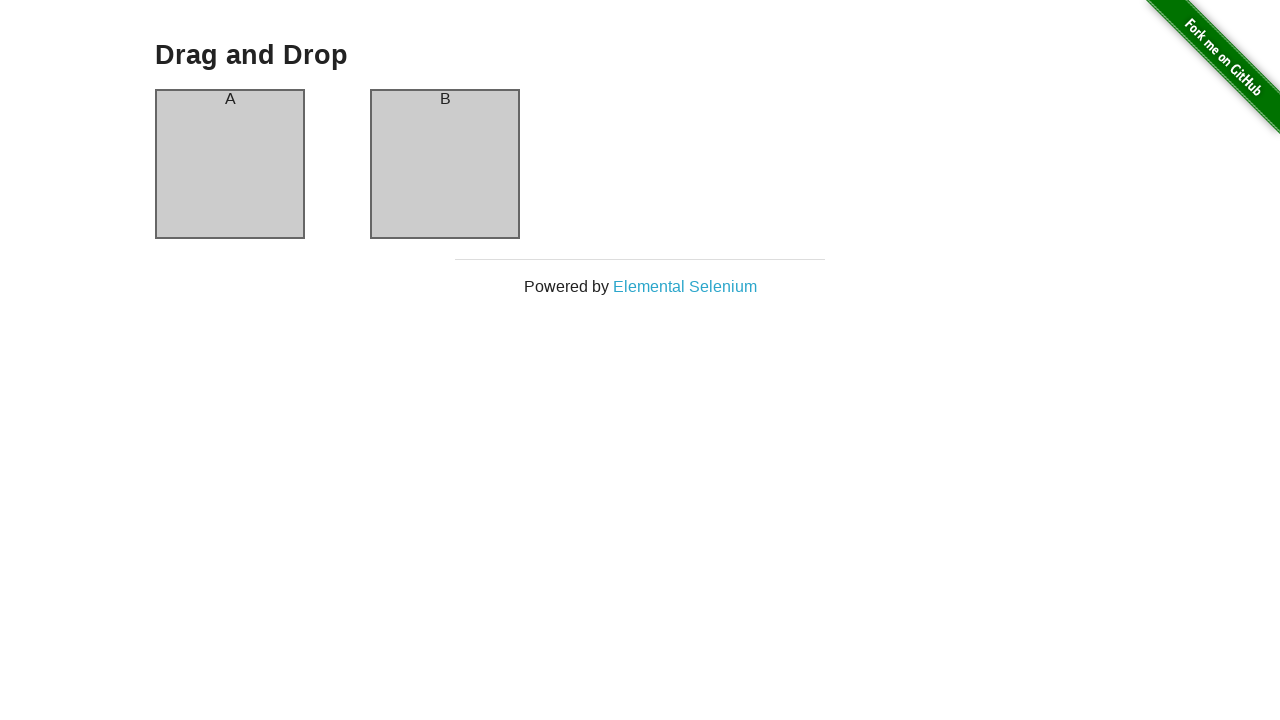